Navigates to a Selenium course content page and retrieves the page title and current URL for verification purposes.

Starting URL: http://greenstech.in/selenium-course-content.html

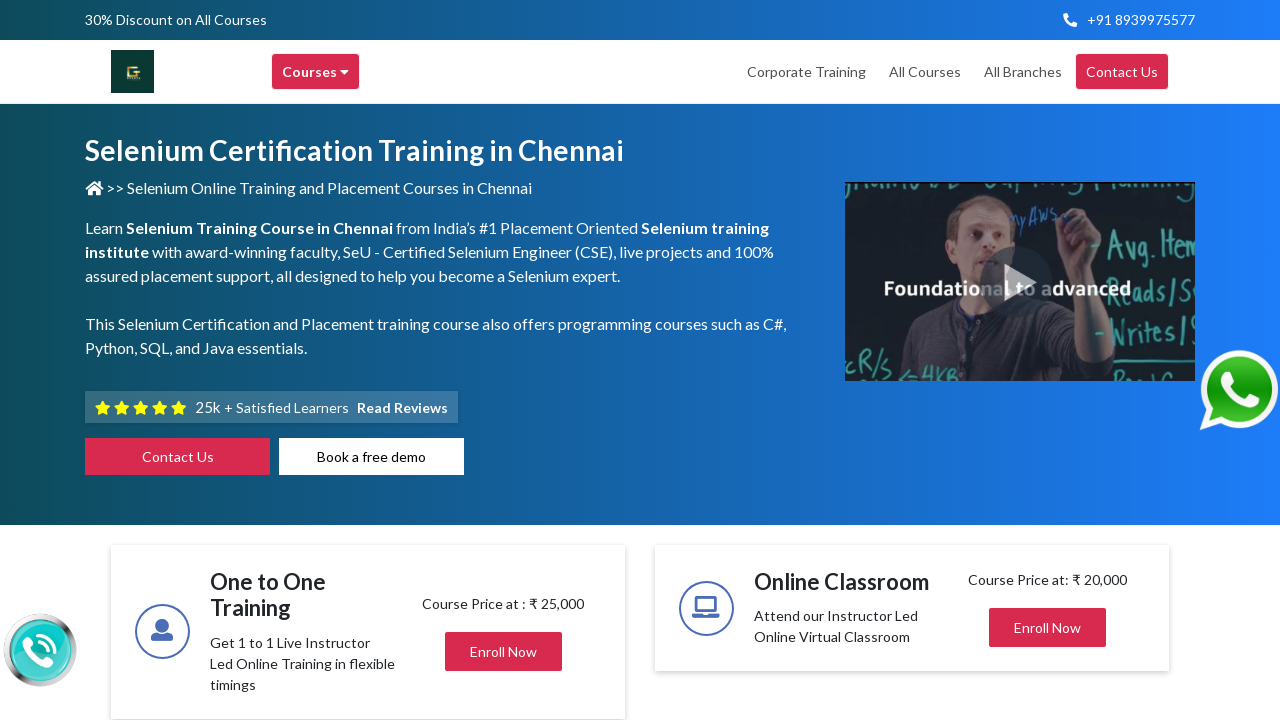

Waited for page to reach domcontentloaded state
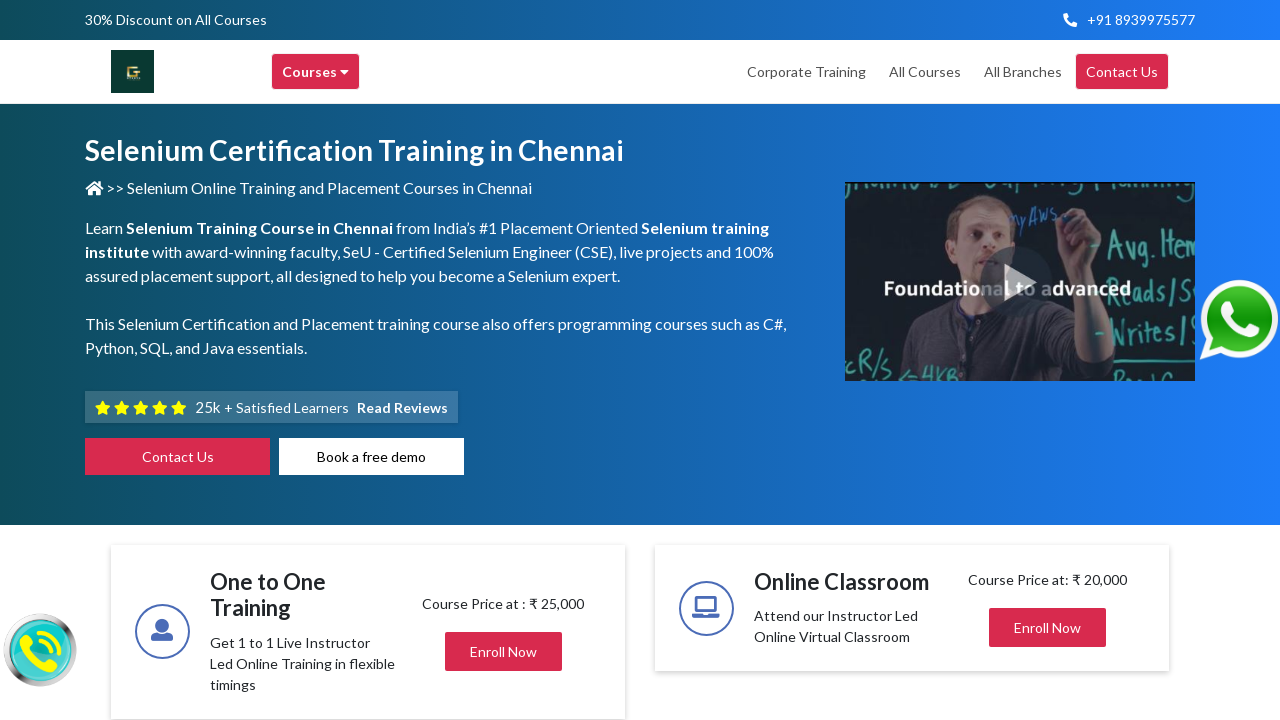

Retrieved page title: Selenium Training in Chennai | Selenium Certification Courses
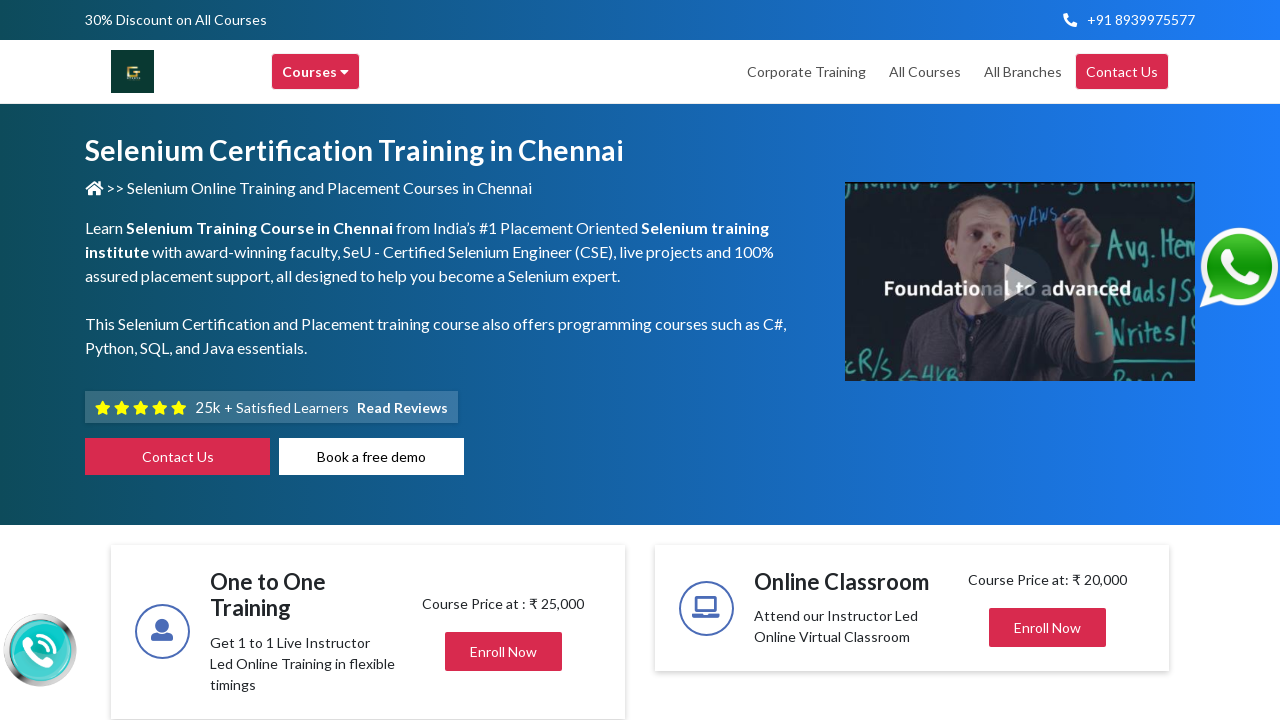

Retrieved current URL: https://greenstech.in/selenium-course-content.html
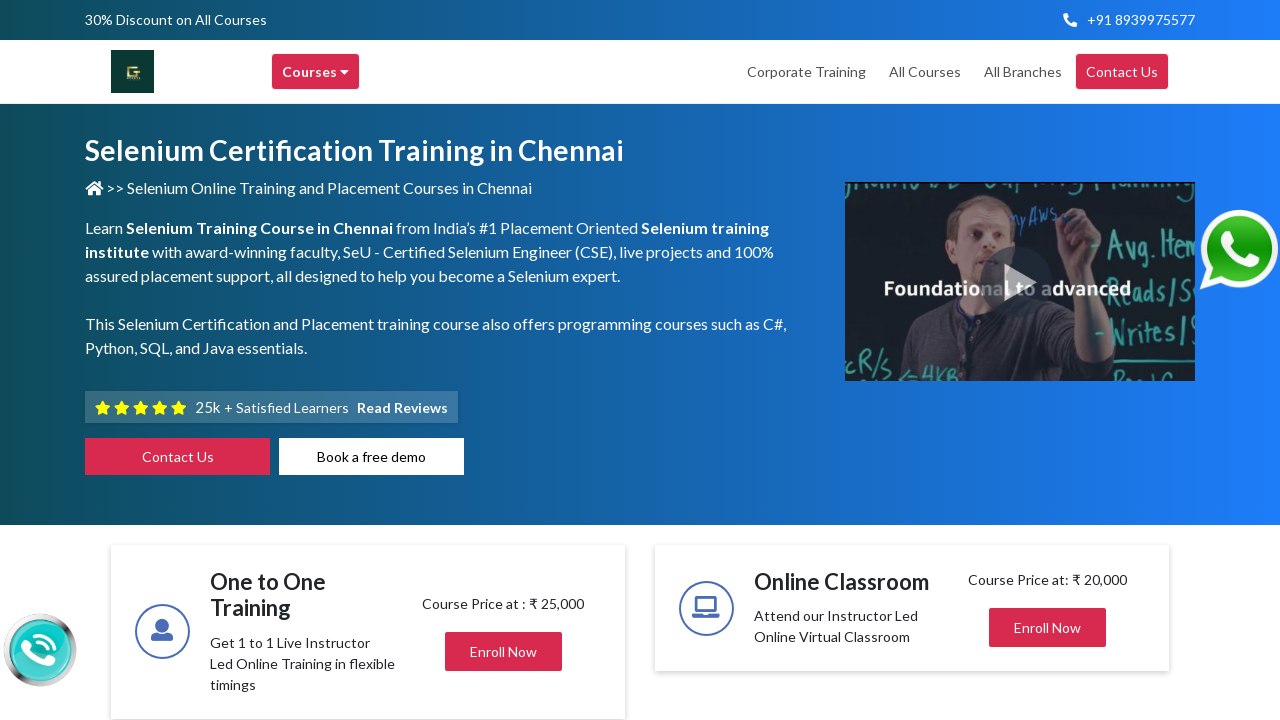

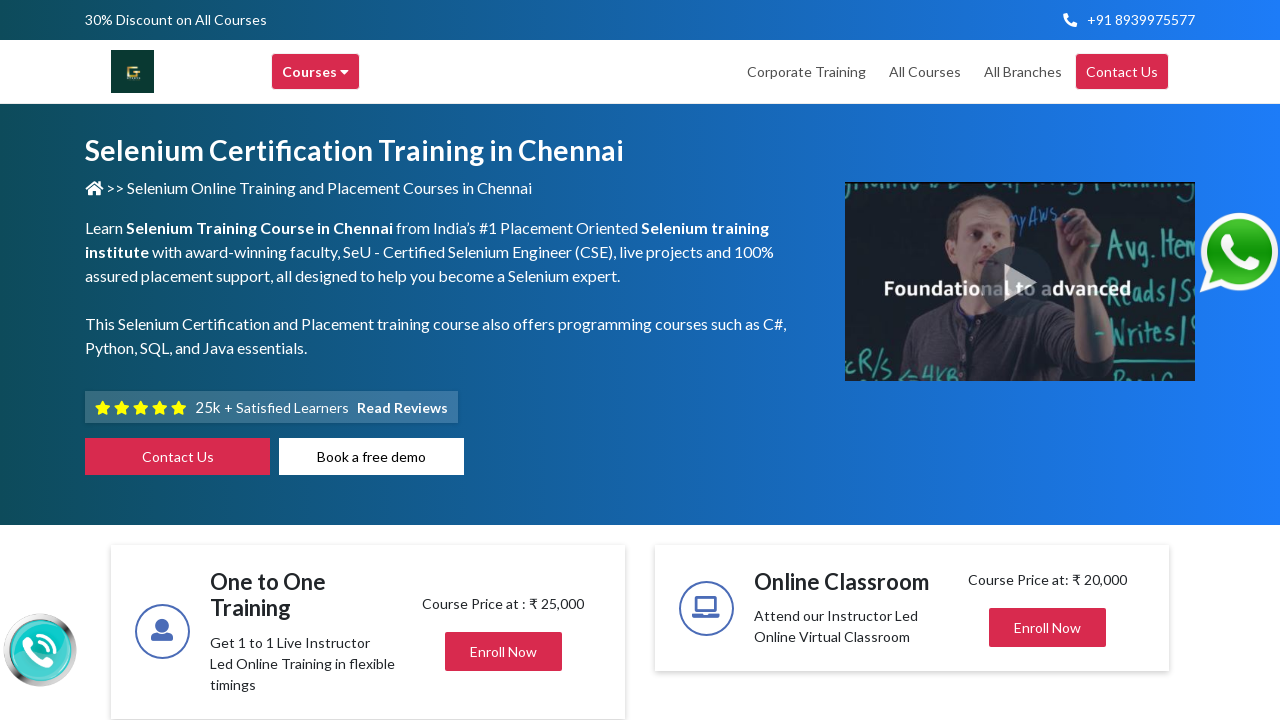